Tests handling of JavaScript confirm dialogs by clicking buttons that trigger confirm dialogs, accepting and dismissing them, and verifying the result text.

Starting URL: https://the-internet.herokuapp.com/javascript_alerts

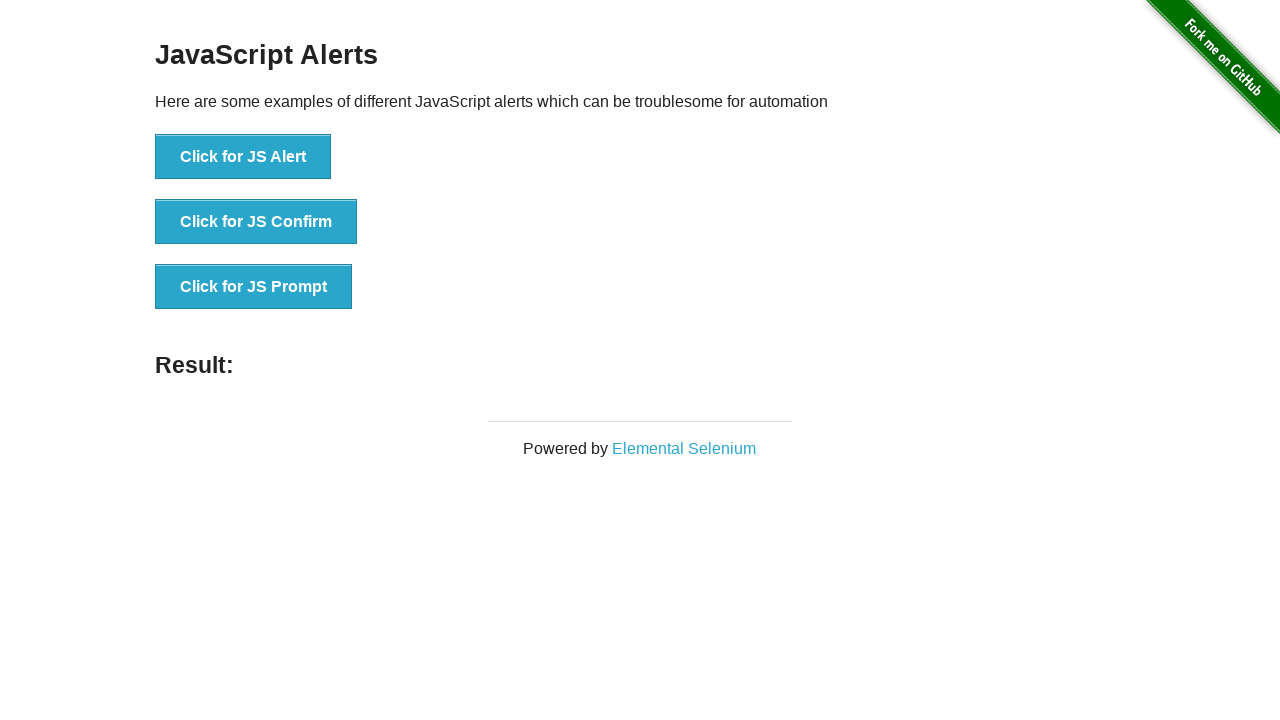

Set up dialog handler to accept the first confirm dialog
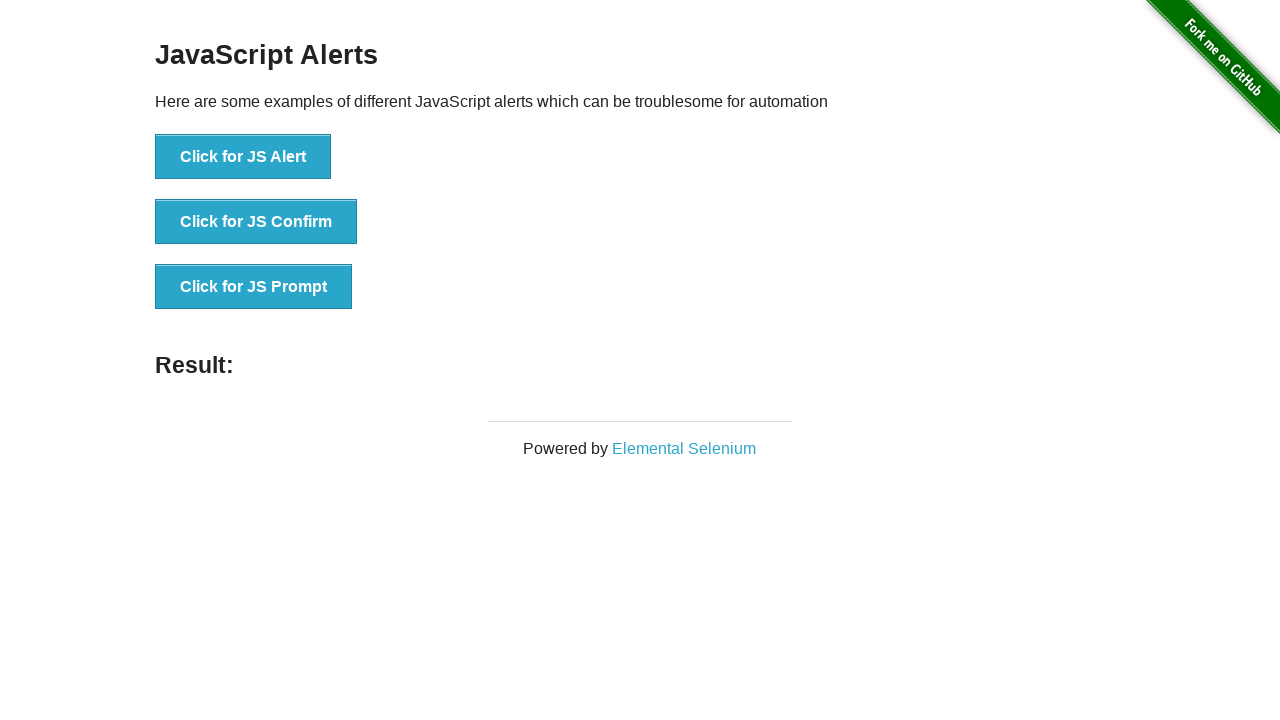

Clicked button to trigger first JS Confirm dialog at (256, 222) on button[onclick='jsConfirm()']
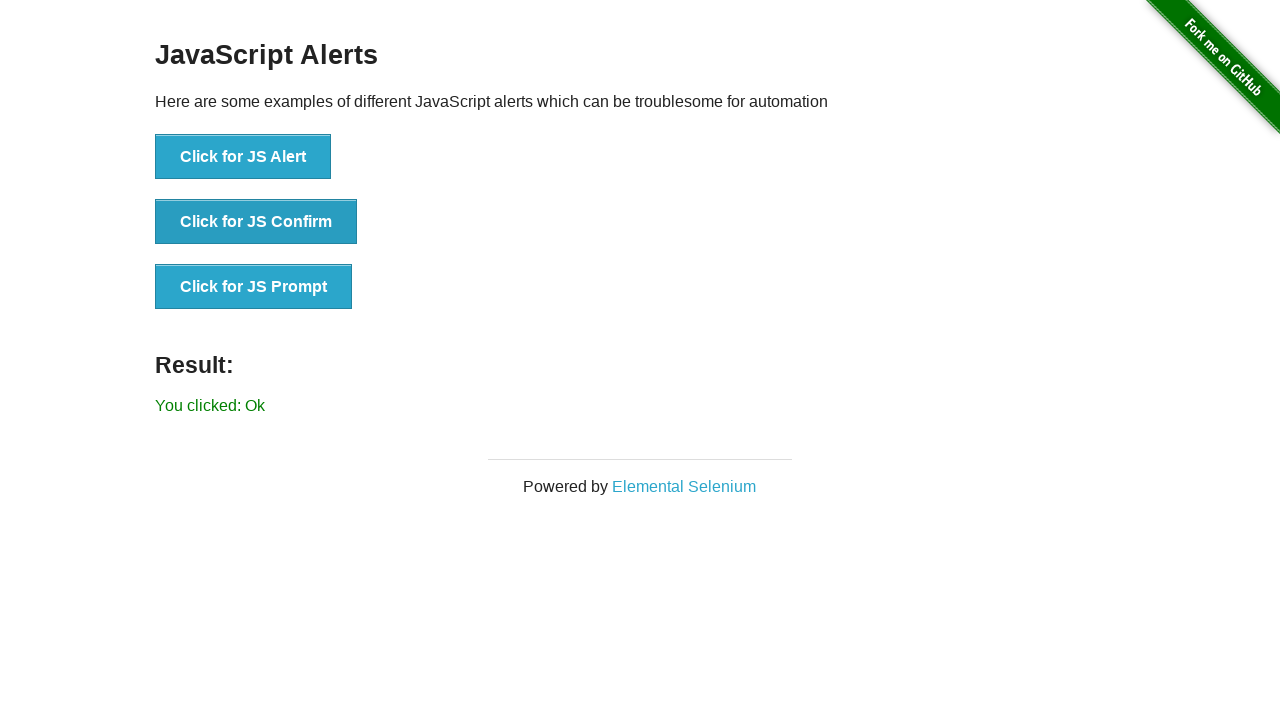

Result element loaded after accepting confirm dialog
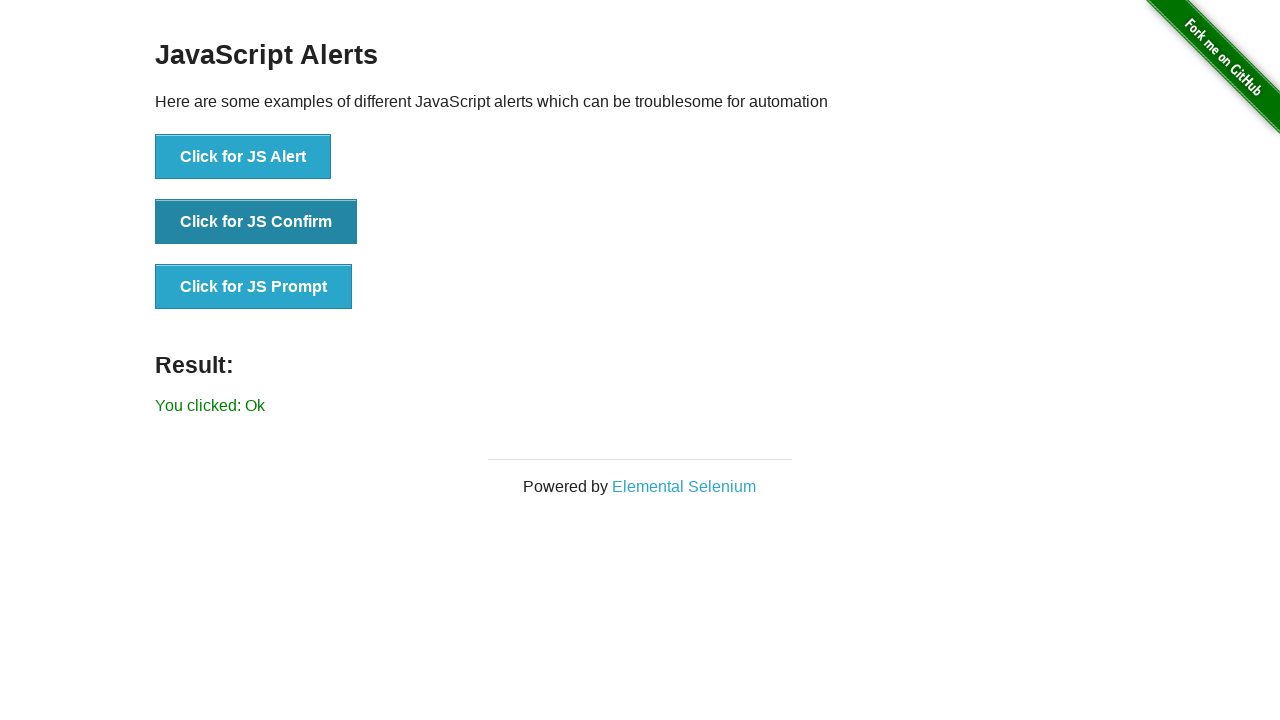

Verified result text shows 'You clicked: Ok'
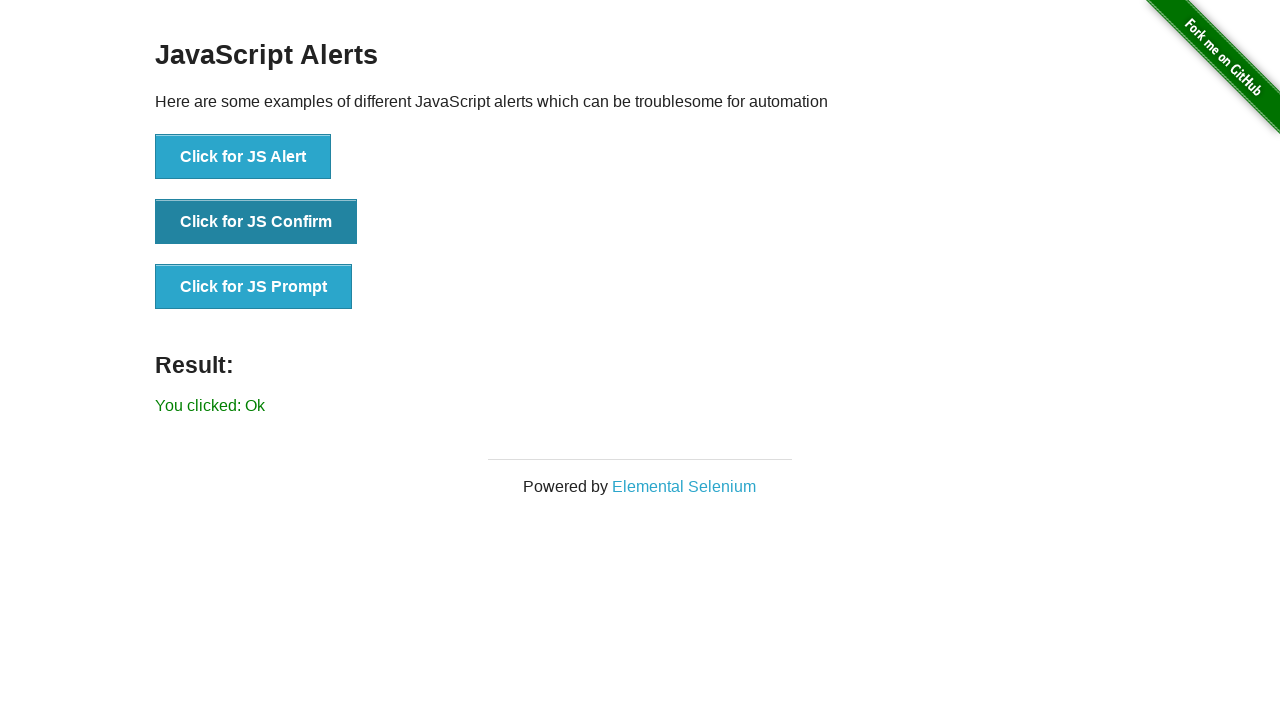

Set up dialog handler to dismiss the second confirm dialog
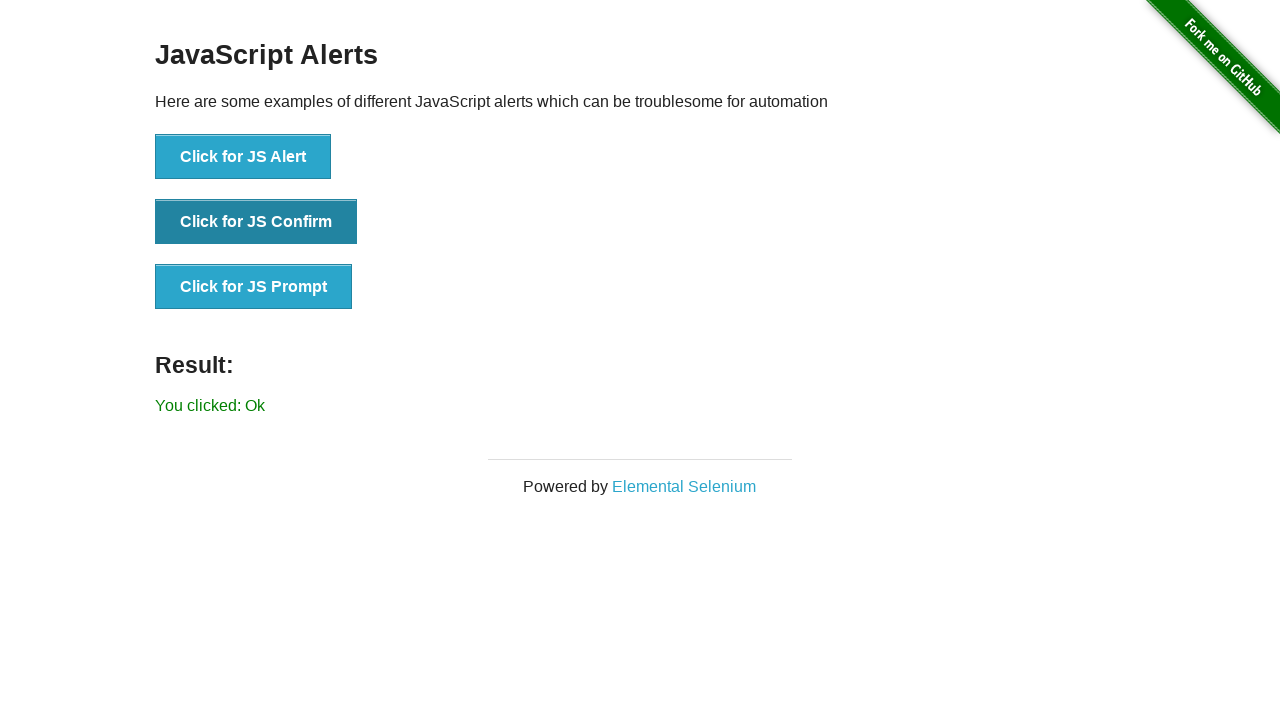

Clicked button to trigger second JS Confirm dialog at (256, 222) on button[onclick='jsConfirm()']
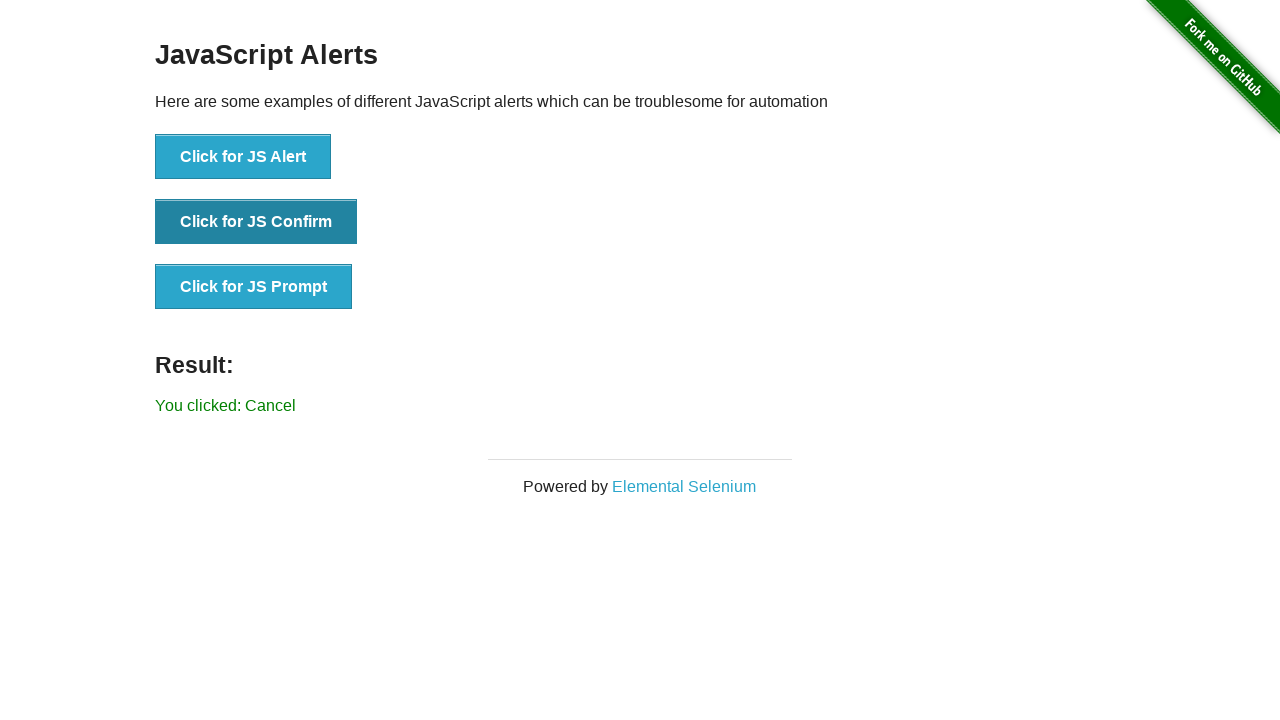

Verified result text shows 'You clicked: Cancel' after dismissing confirm dialog
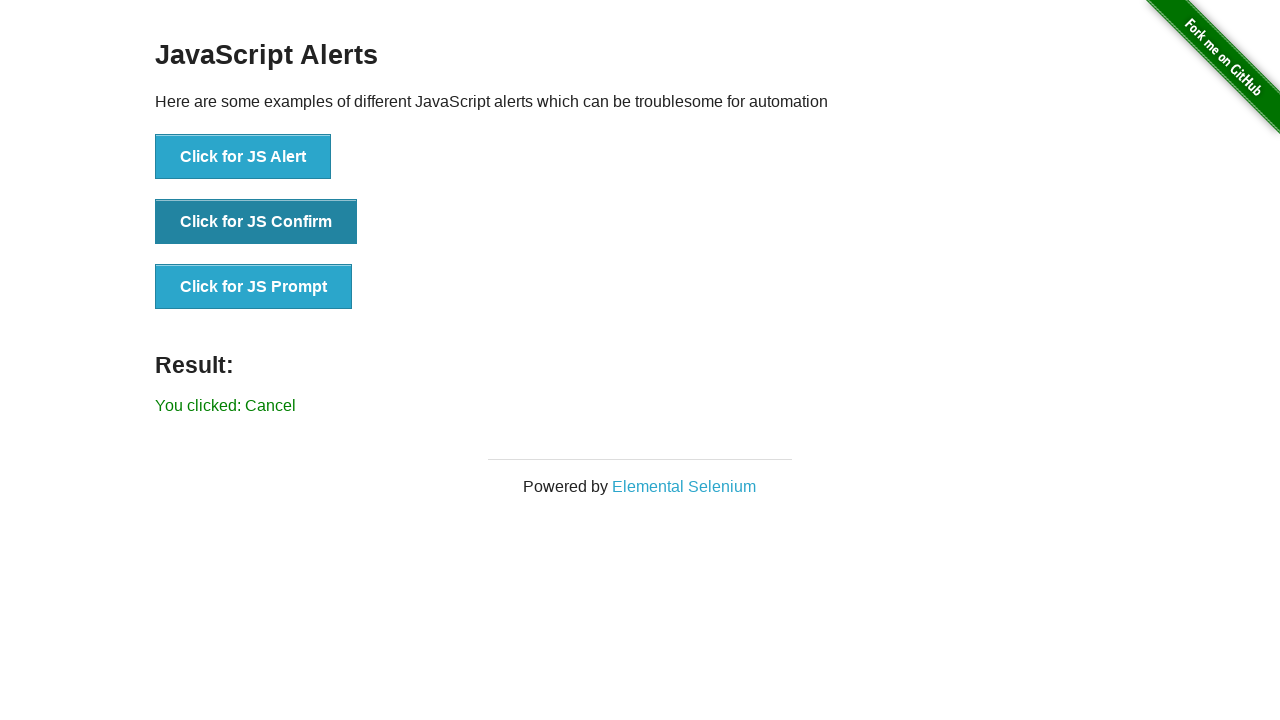

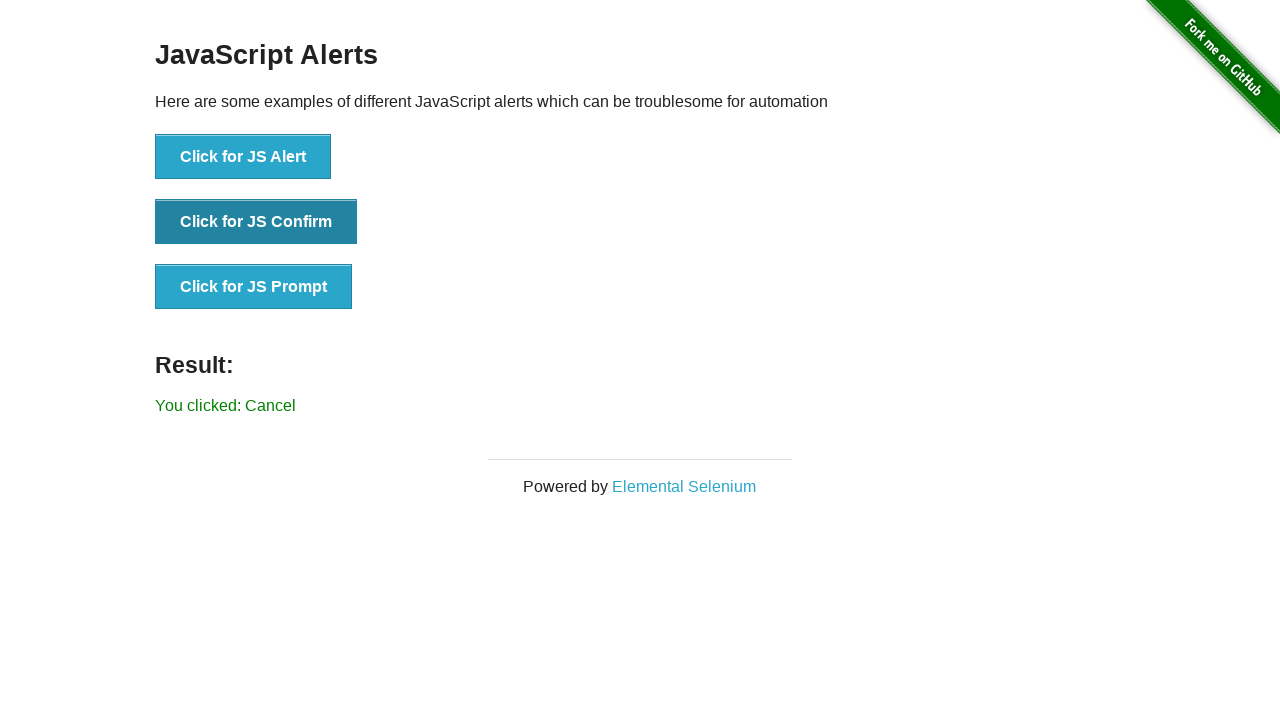